Tests the tennis rankings table interface by selecting to display all results and filtering by a specific year (2012), then verifying the table data loads correctly.

Starting URL: https://www.ultimatetennisstatistics.com/rankingsTable

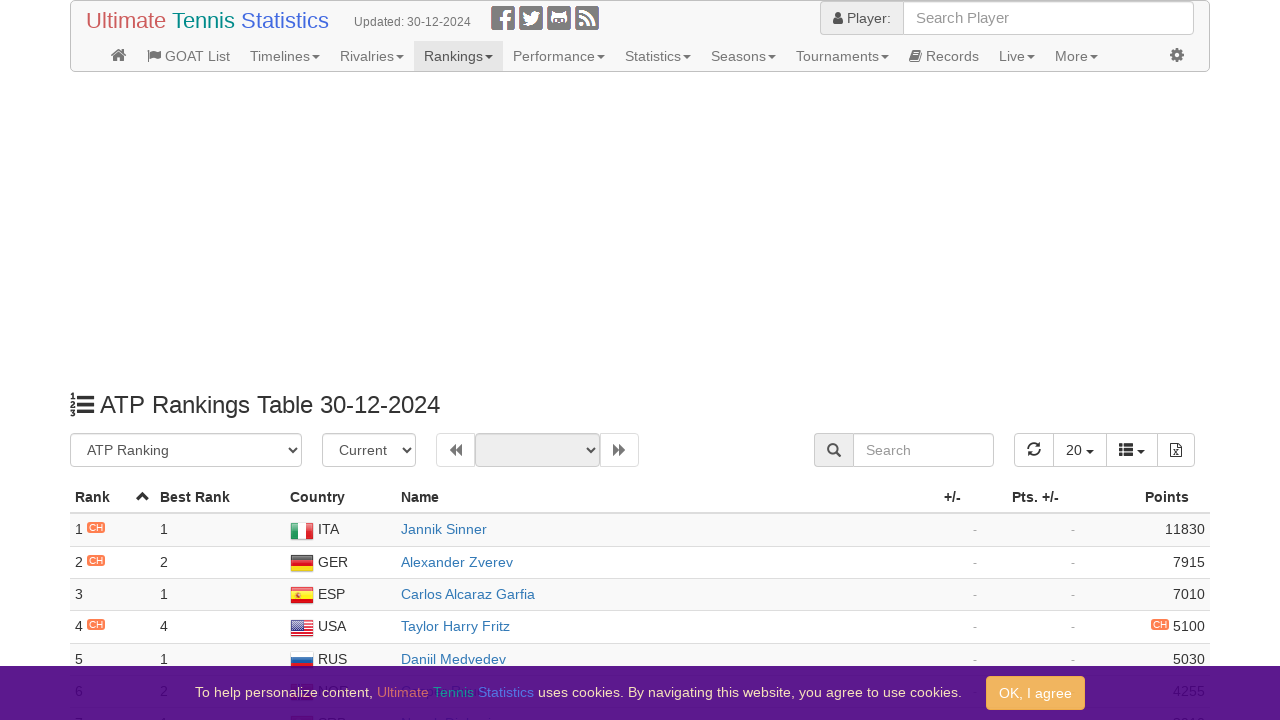

Clicked button to open number of display results dropdown at (1080, 450) on #rankingsTable-header > div > div > div.actions.btn-group > div:nth-child(2) > b
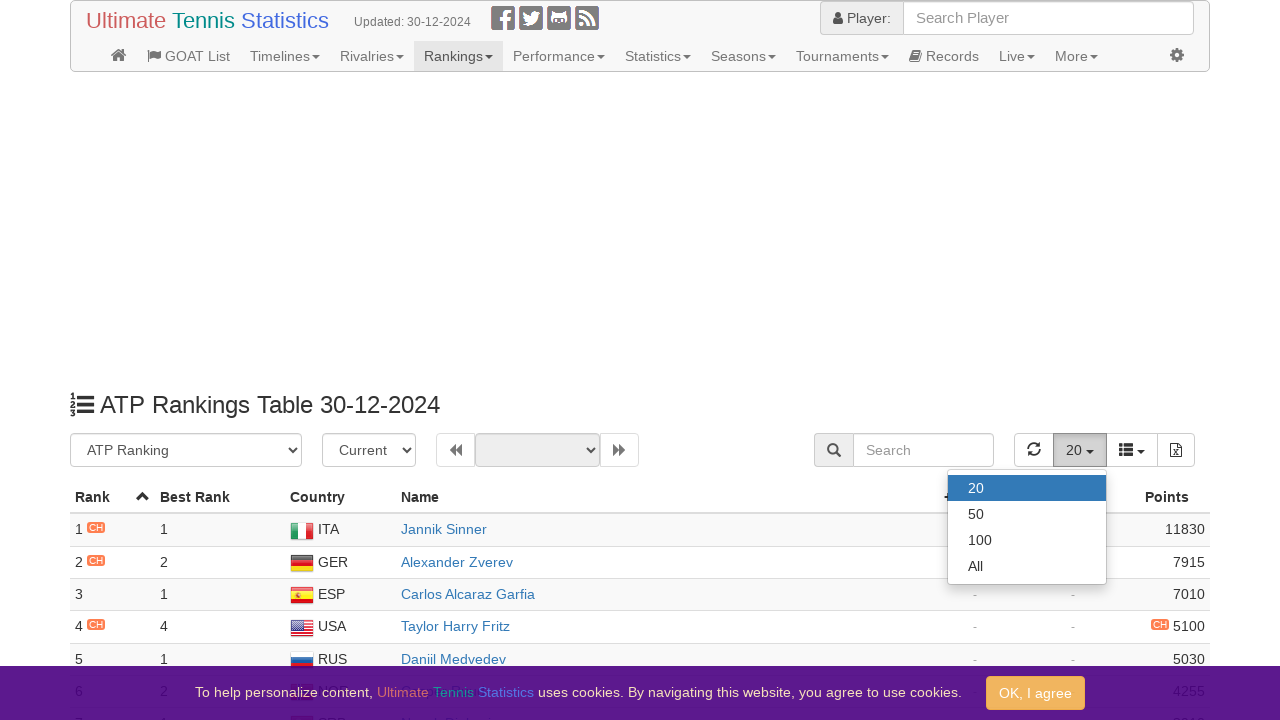

Dropdown menu appeared
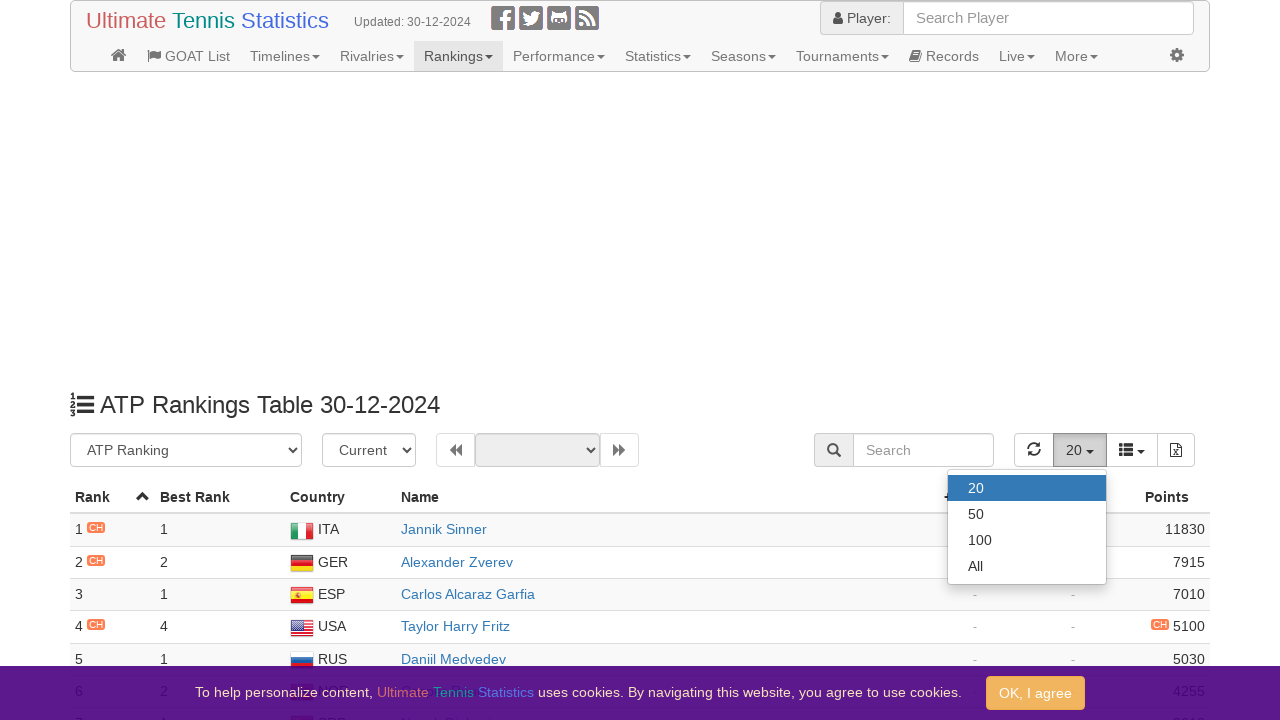

Clicked 'All' option to display all results at (1027, 566) on #rankingsTable-header > div > div > div.actions.btn-group > div.dropdown.btn-gro
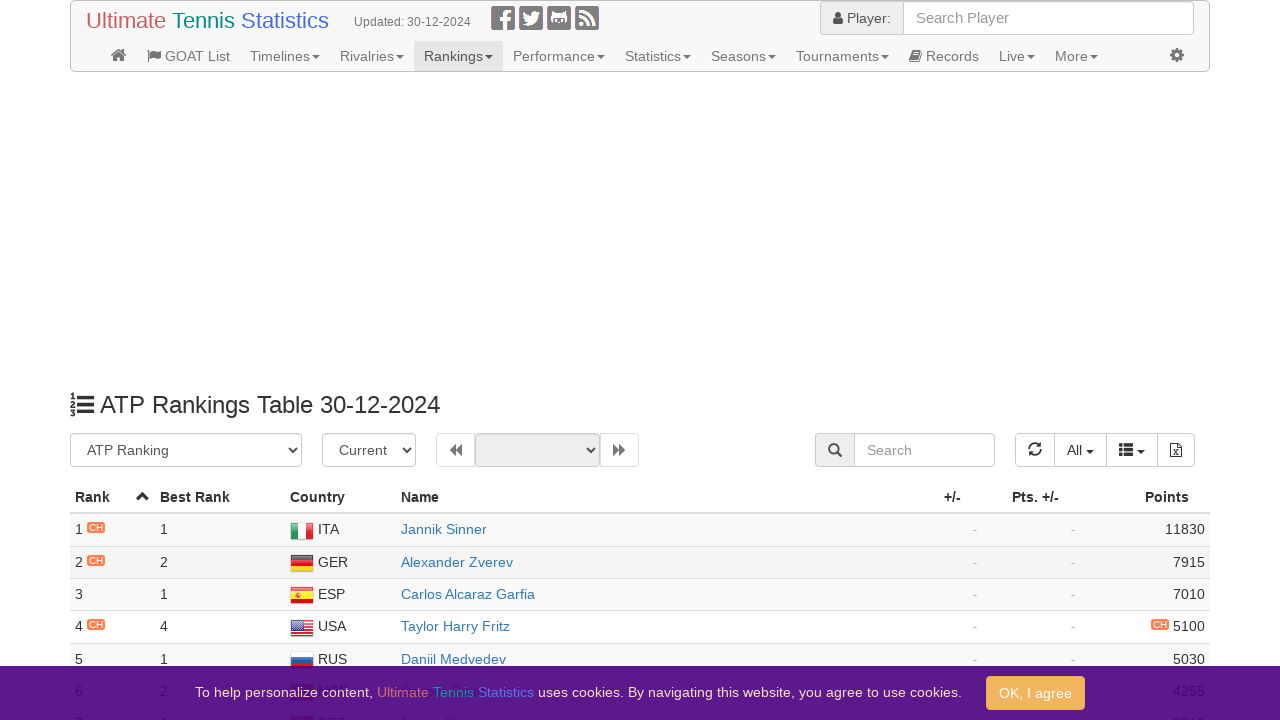

Clicked season/year dropdown at (369, 450) on #season
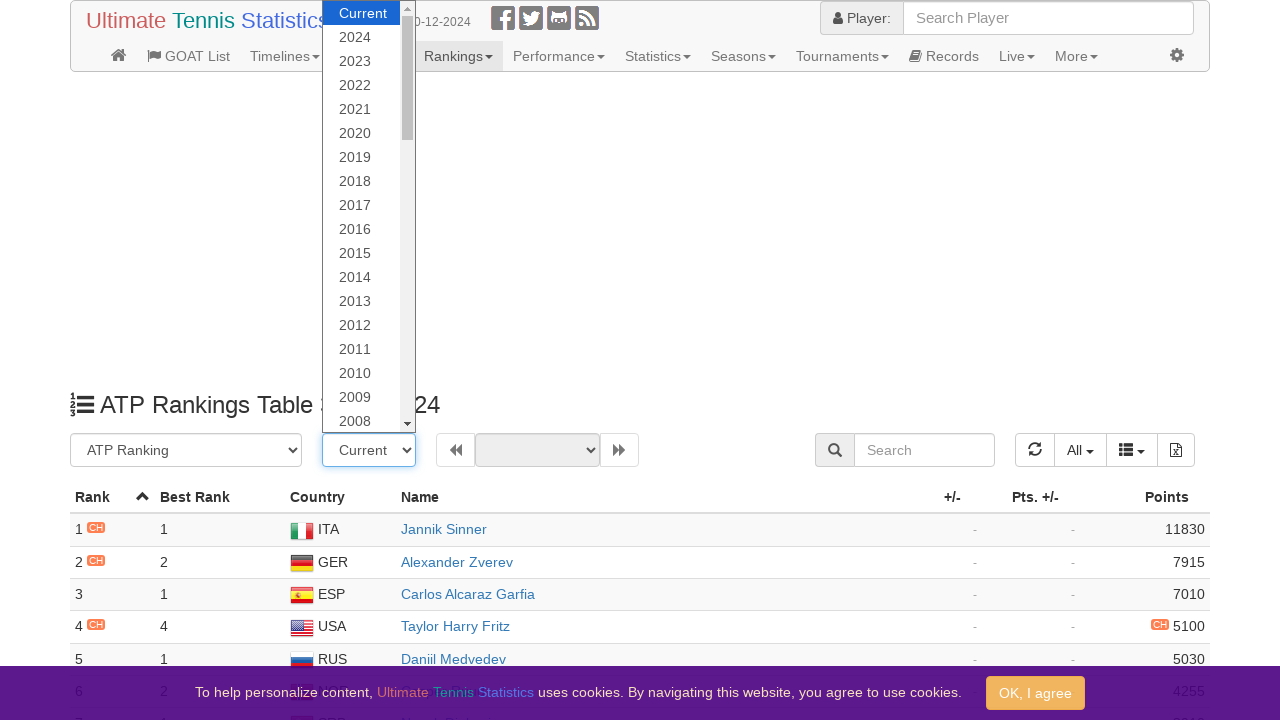

Selected year 2012 from season dropdown on #season
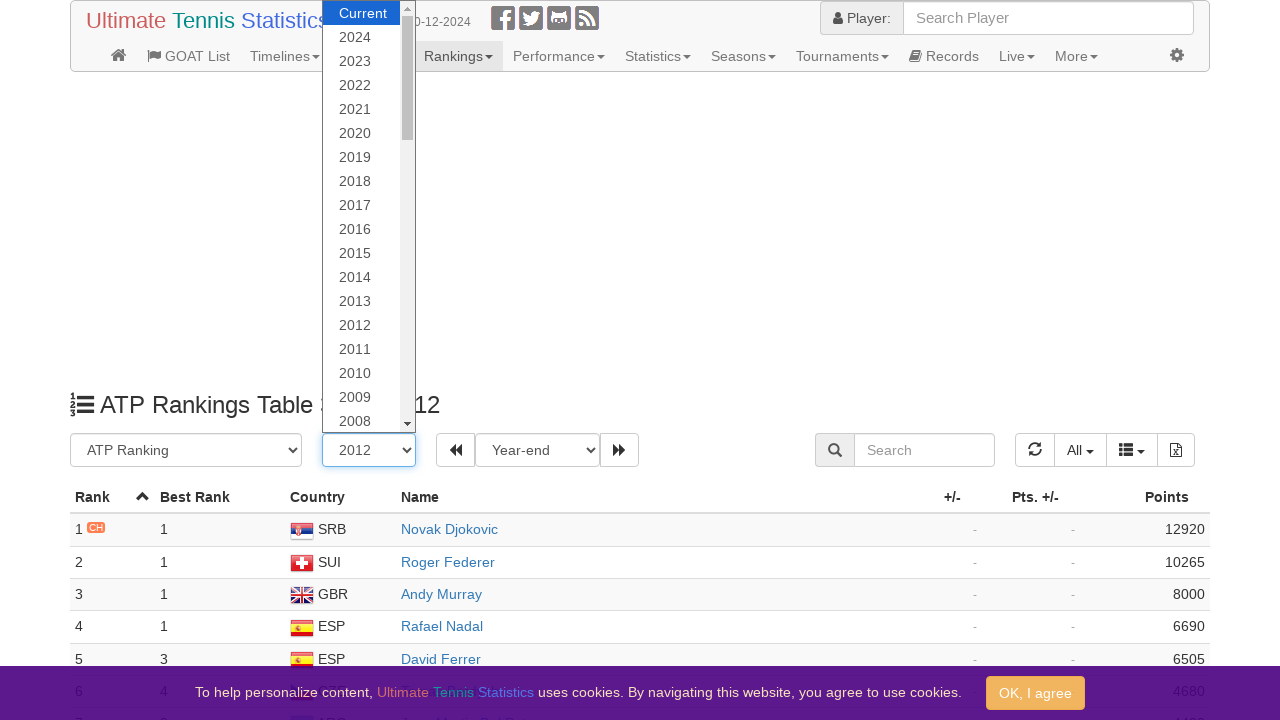

Waited 2000ms for table data to load
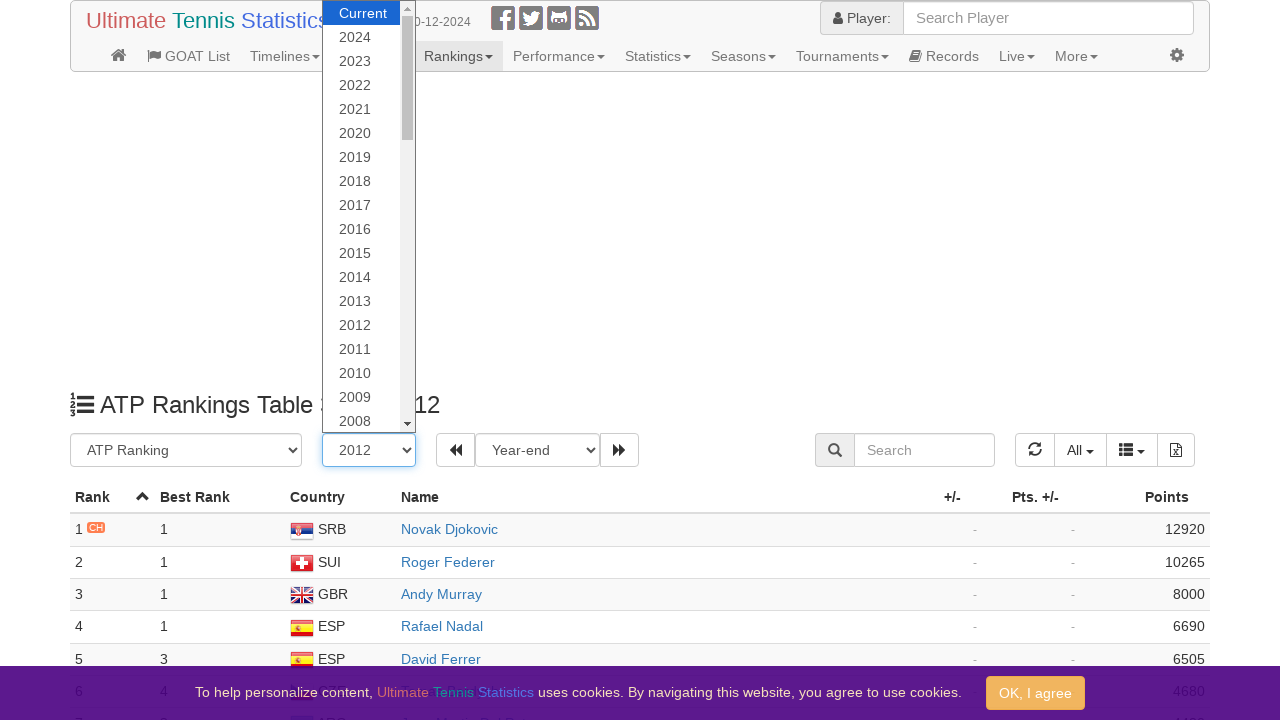

Verified table rows are present in the rankings table
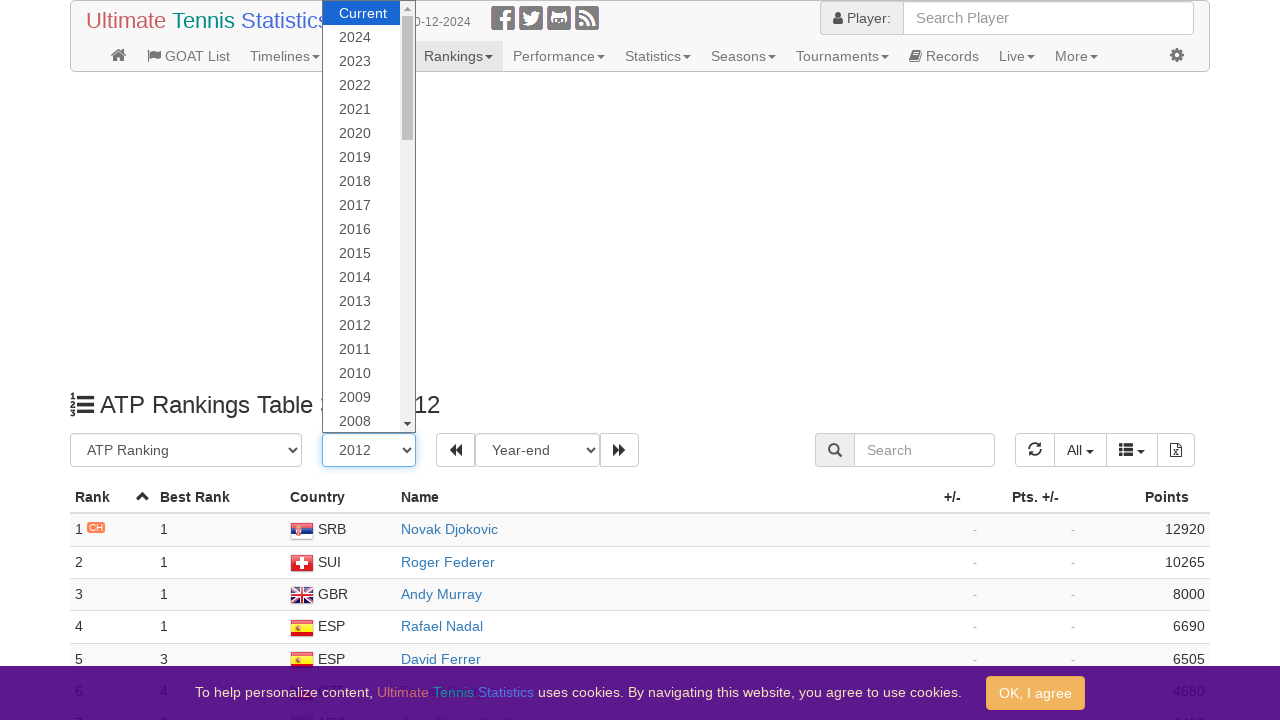

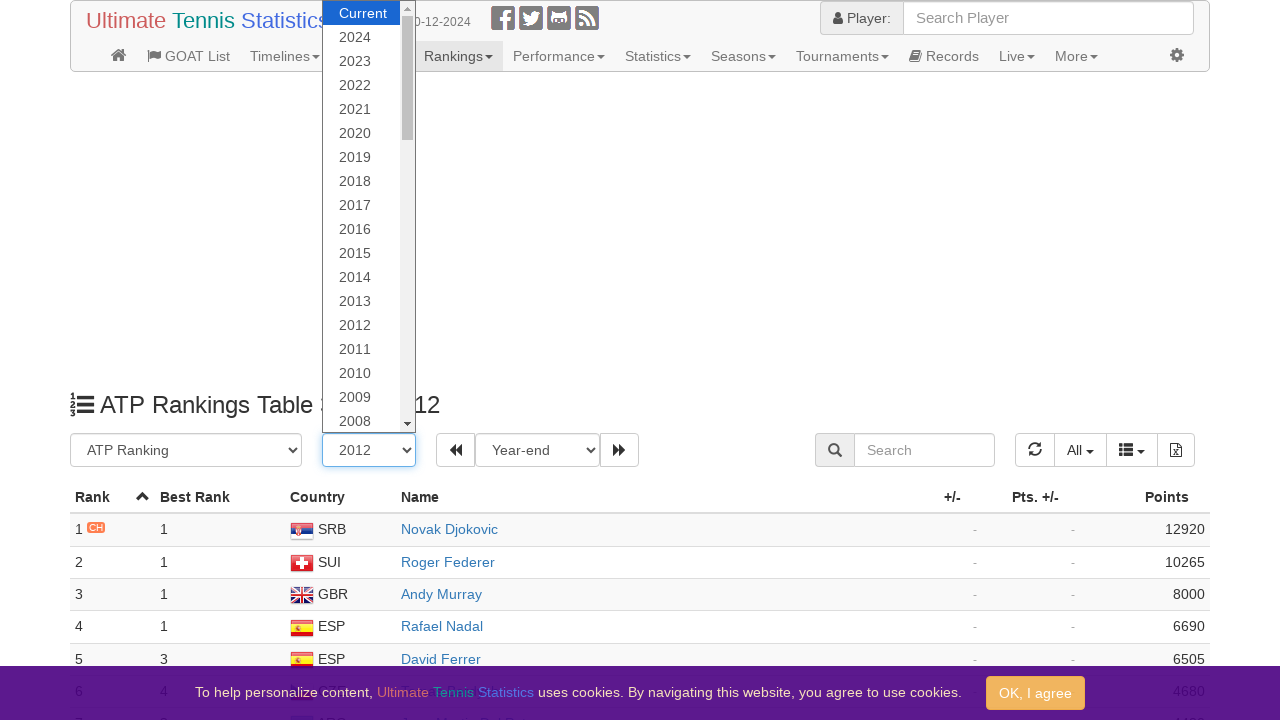